Tests relative locator functionality by finding and clicking on an experience radio button that is to the right of the "Years of Experience" label

Starting URL: https://awesomeqa.com/practice.html

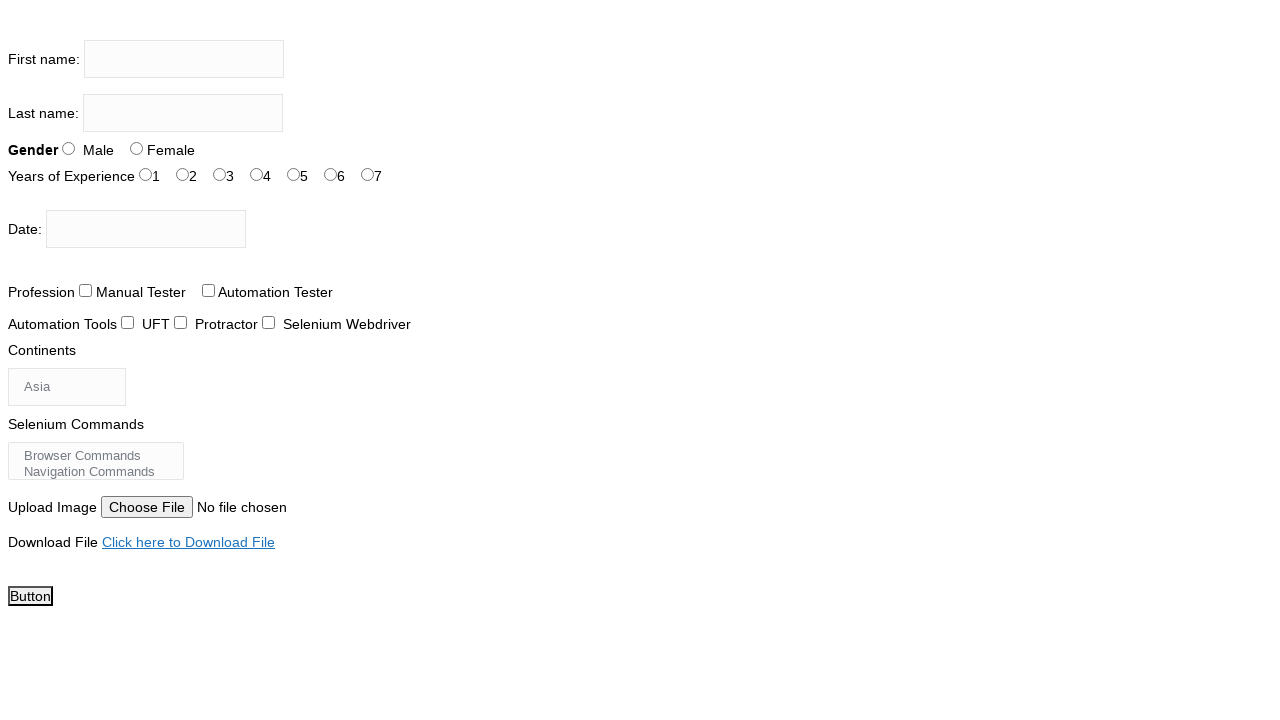

Located 'Years of Experience' label element
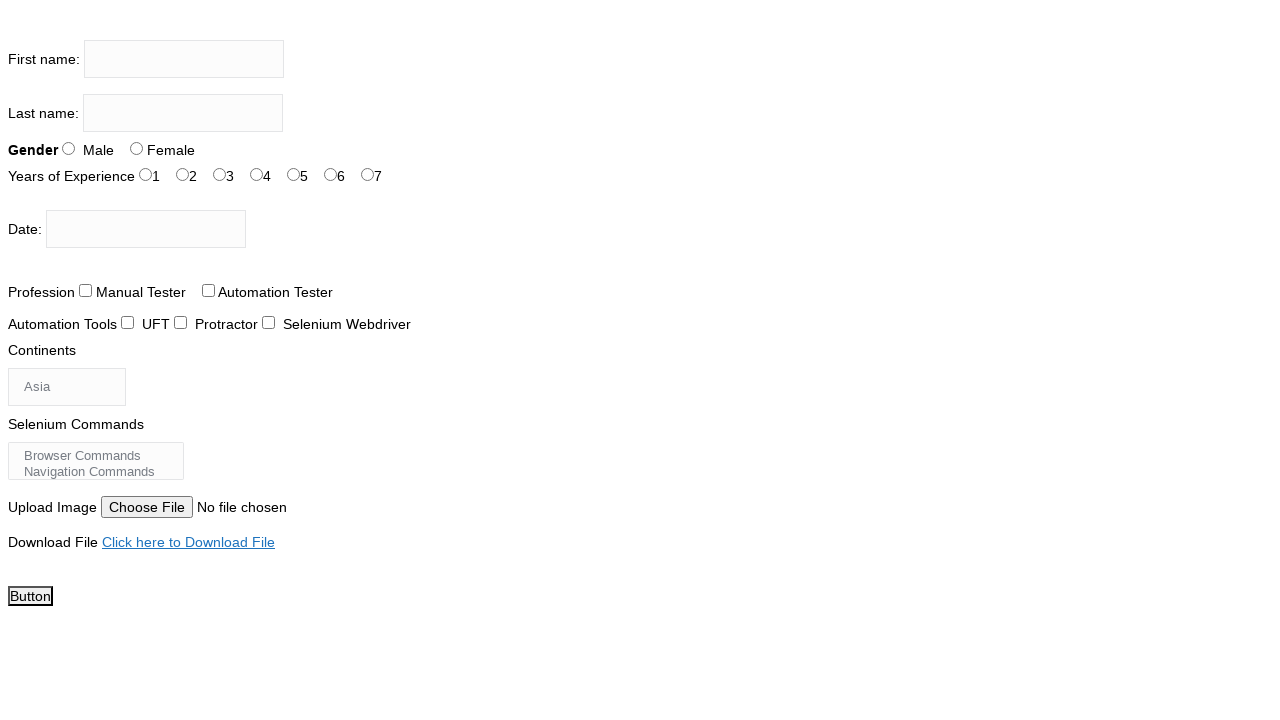

Clicked experience radio button (exp-5) to the right of 'Years of Experience' label at (330, 174) on #exp-5
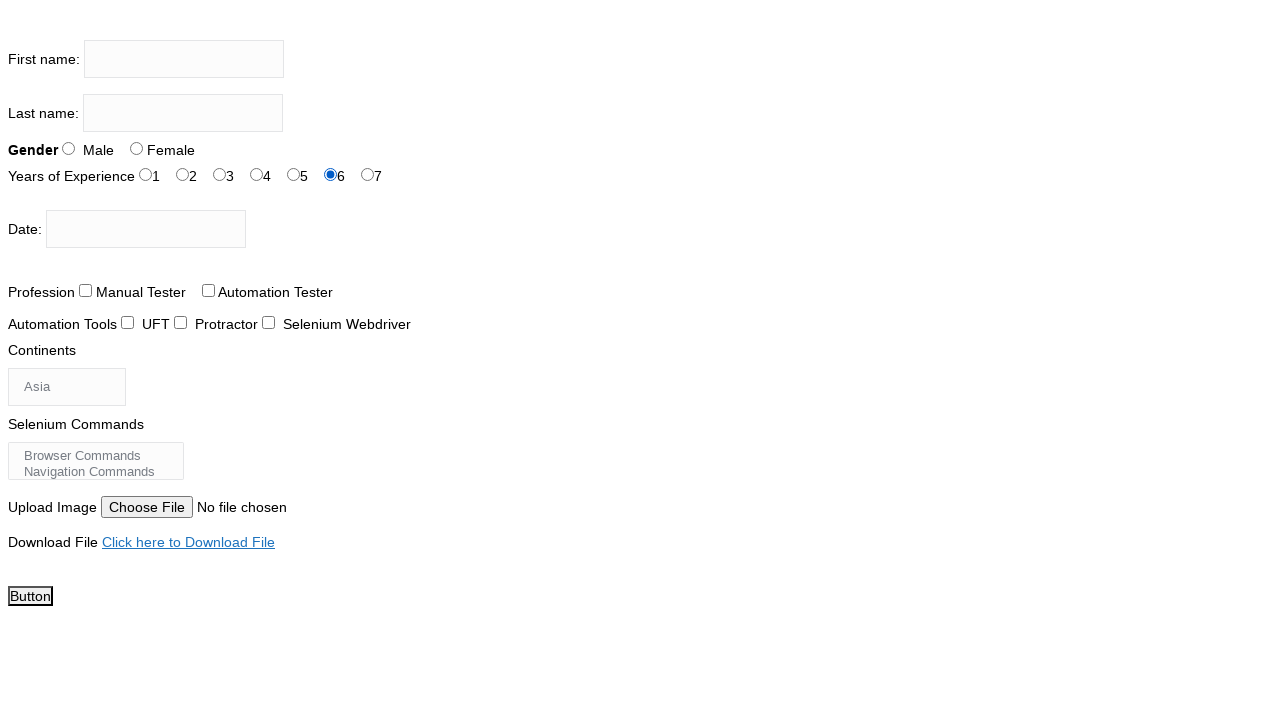

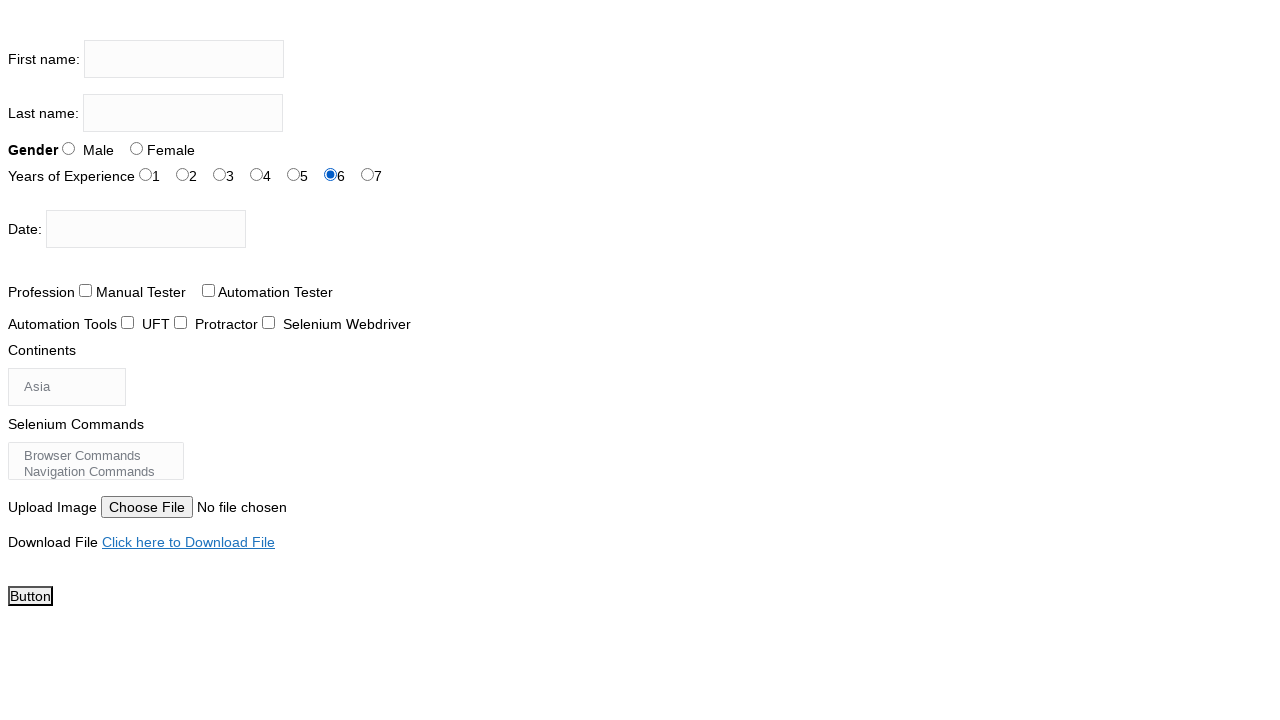